Tests handling of JavaScript confirm dialog by canceling the confirmation

Starting URL: http://www.w3schools.com/js/tryit.asp?filename=tryjs_confirm

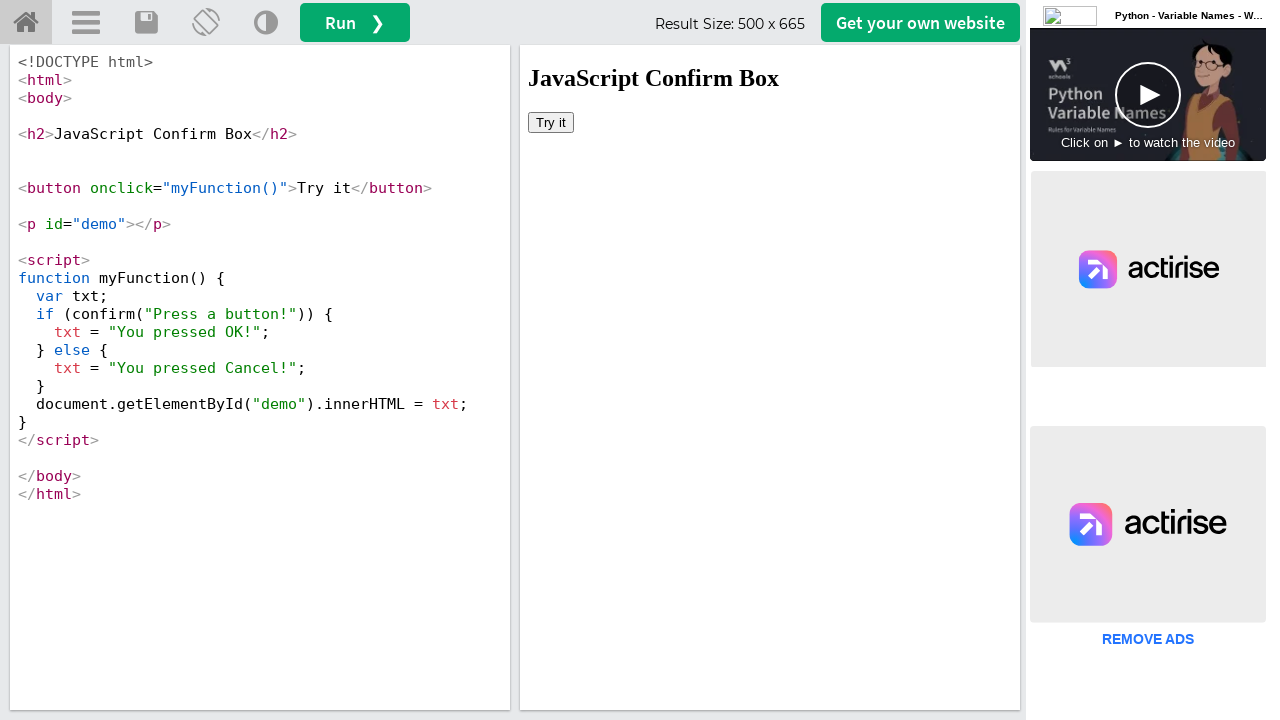

Set up dialog handler to dismiss confirm dialogs by clicking Cancel
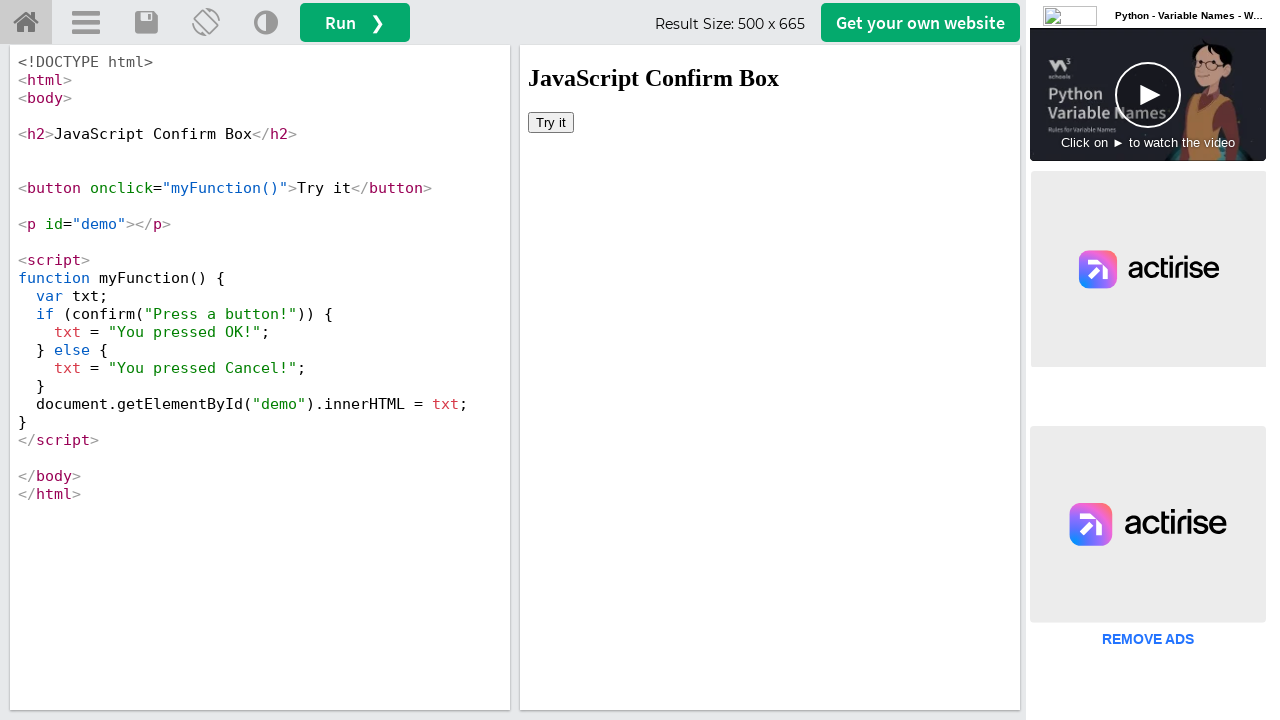

Clicked button in iframe to trigger JavaScript confirm dialog at (551, 122) on #iframeResult >> internal:control=enter-frame >> button
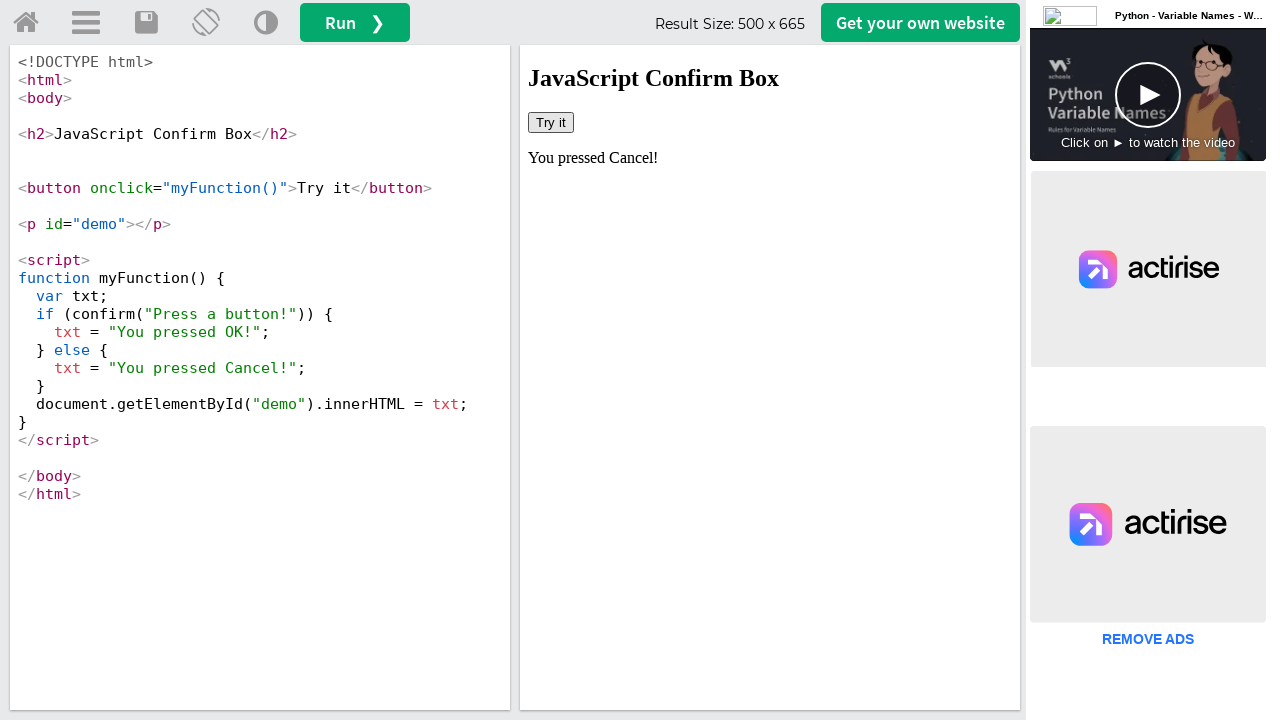

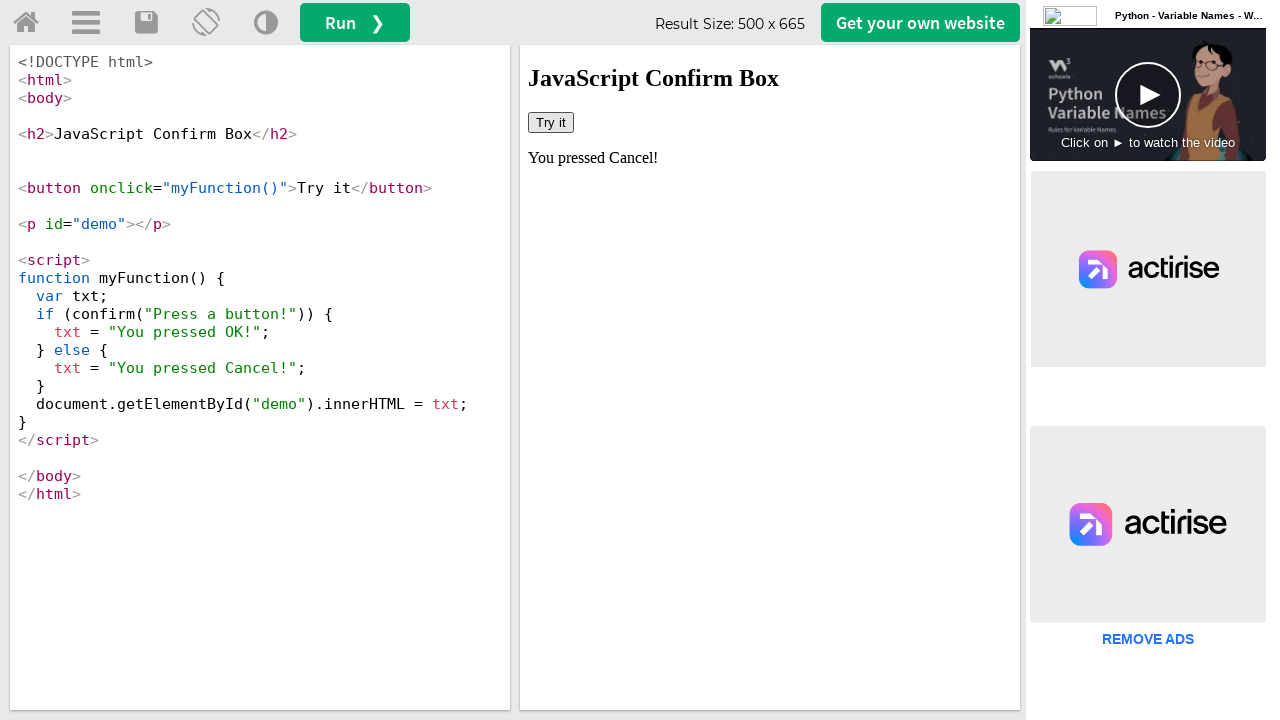